Navigates through multiple study and international pages to verify they load correctly

Starting URL: https://www.flinders.edu.au/study

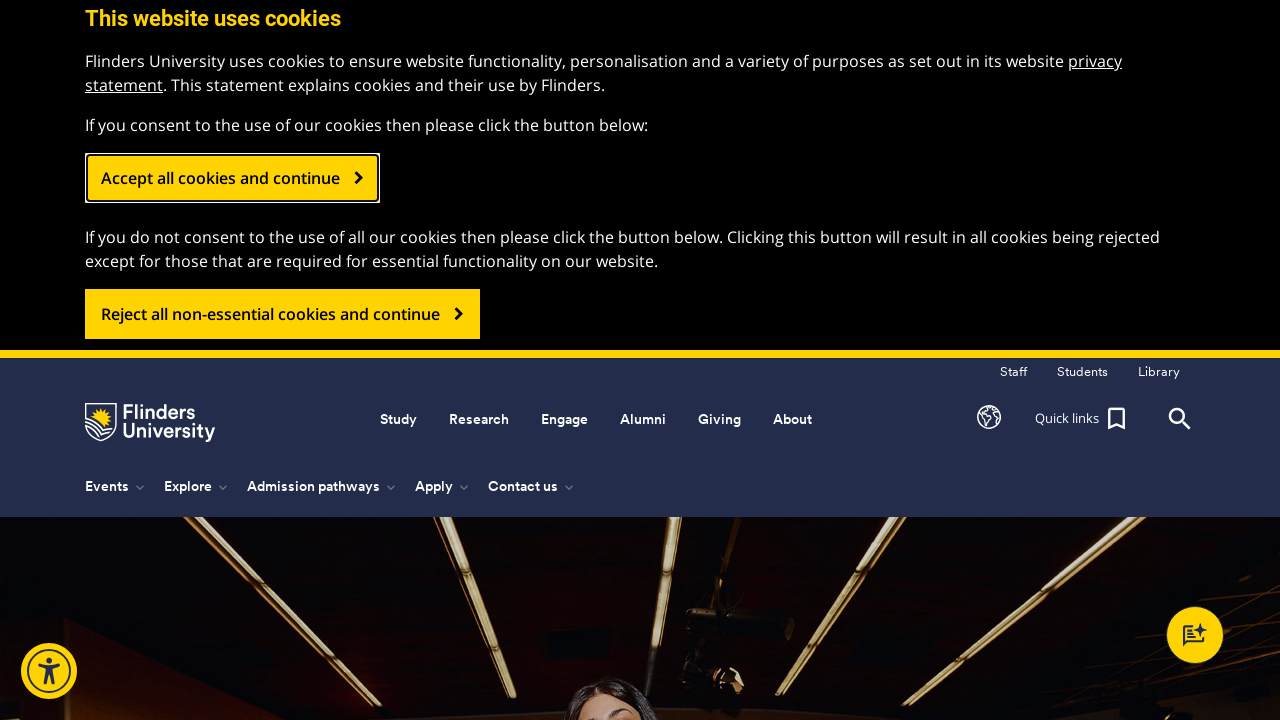

Navigated to study/arts page
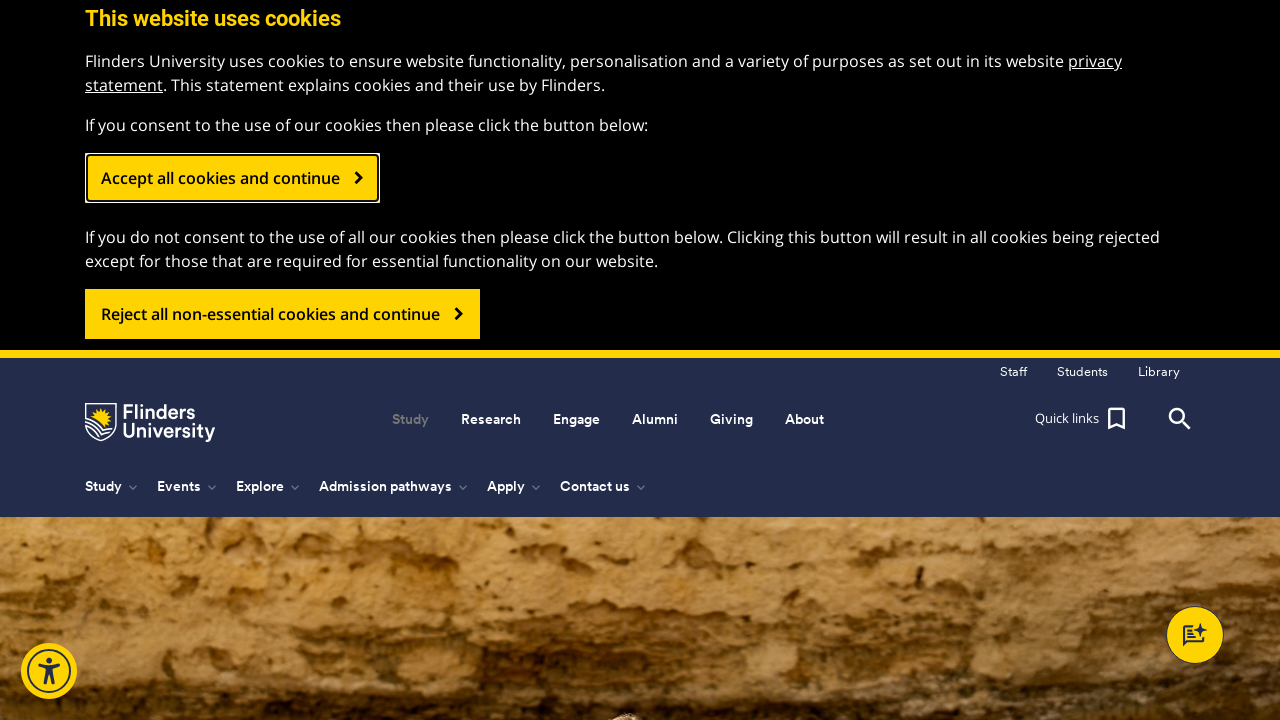

Navigated to study/business-commerce-management page
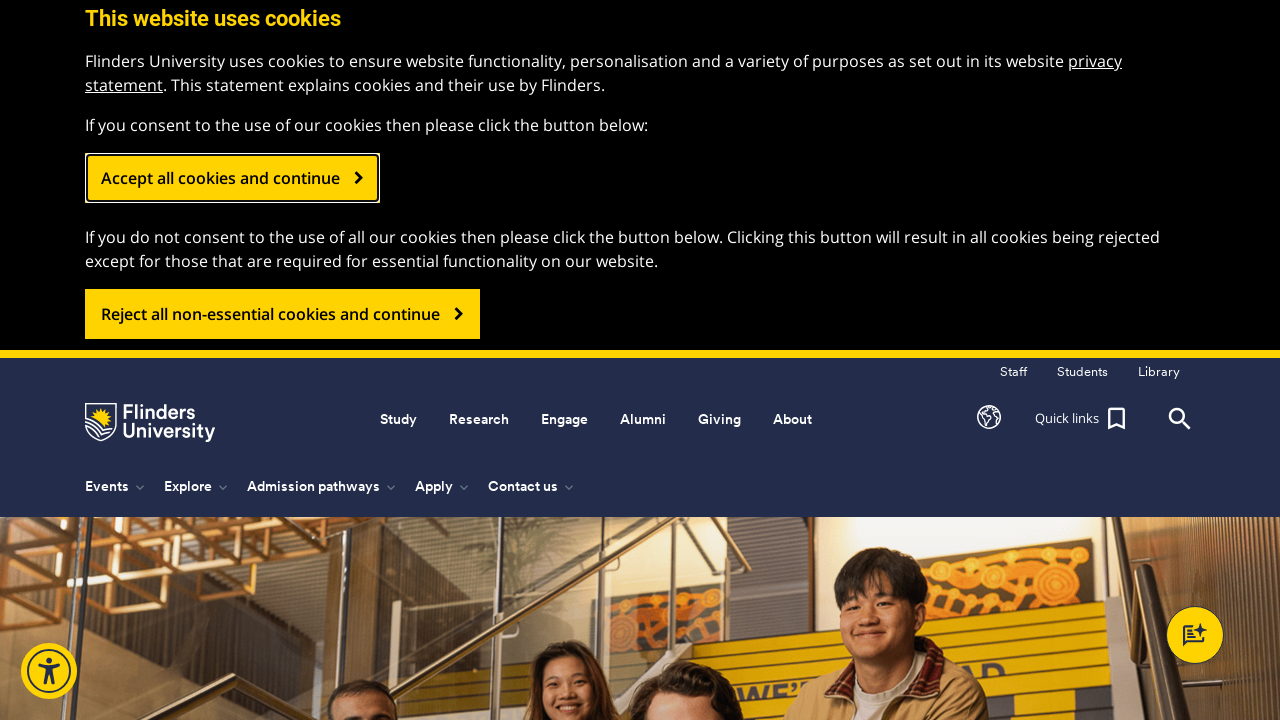

Navigated to international page
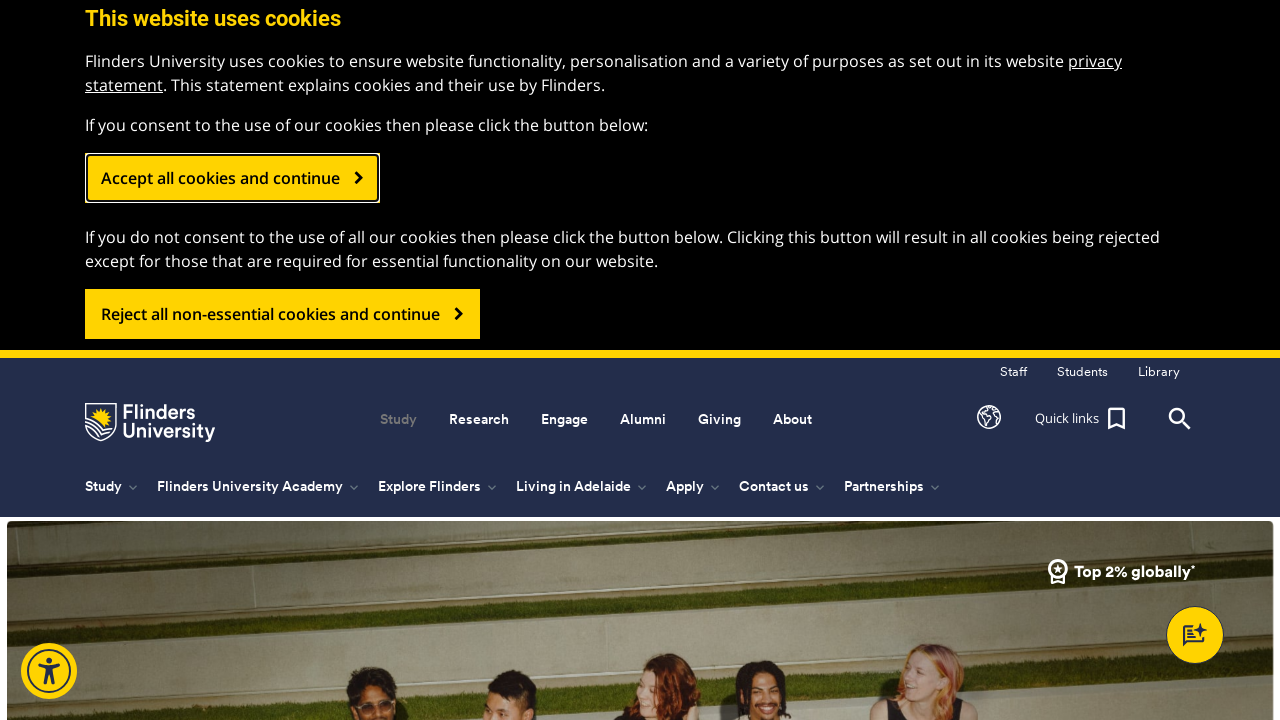

Navigated to international/arts page
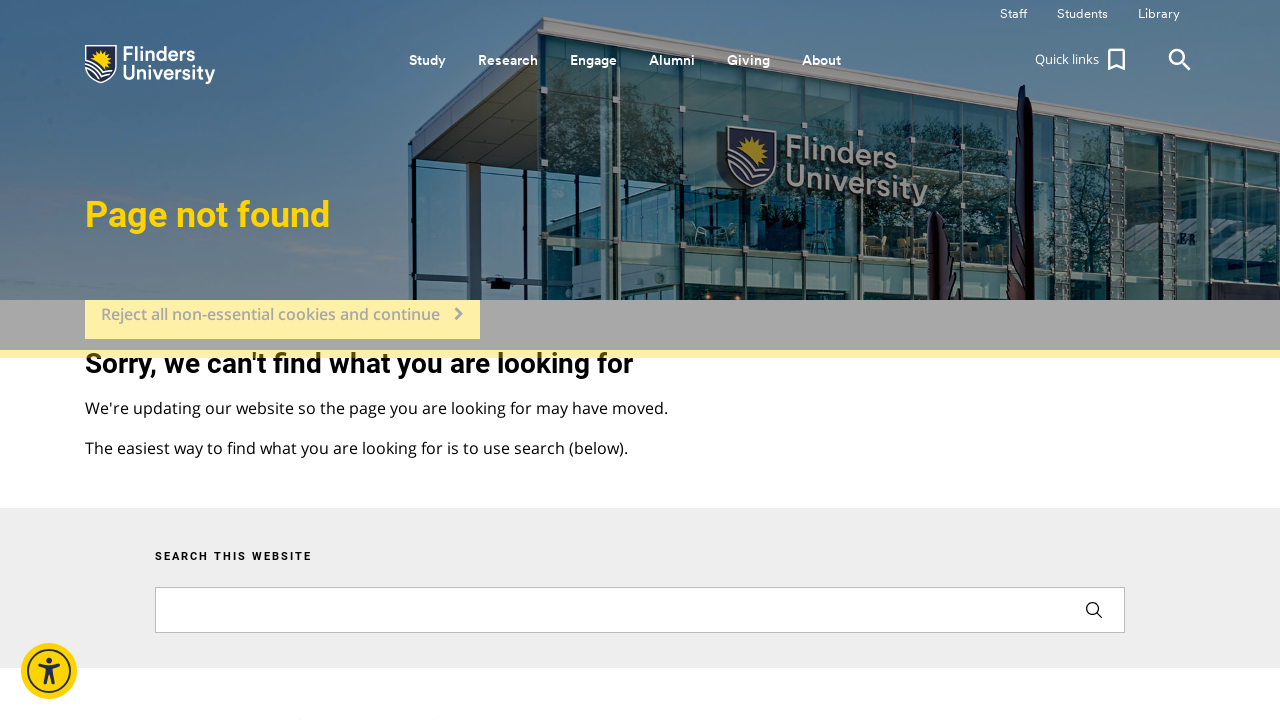

Navigated to international/business-commerce-management page
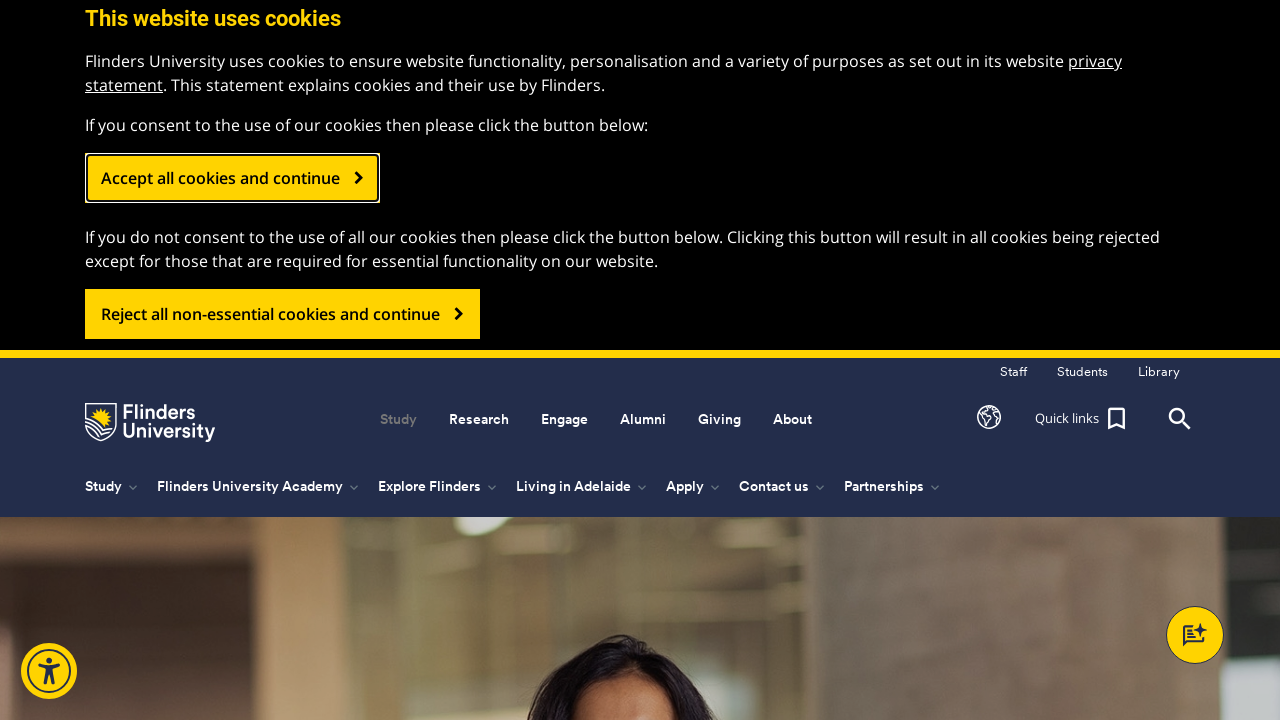

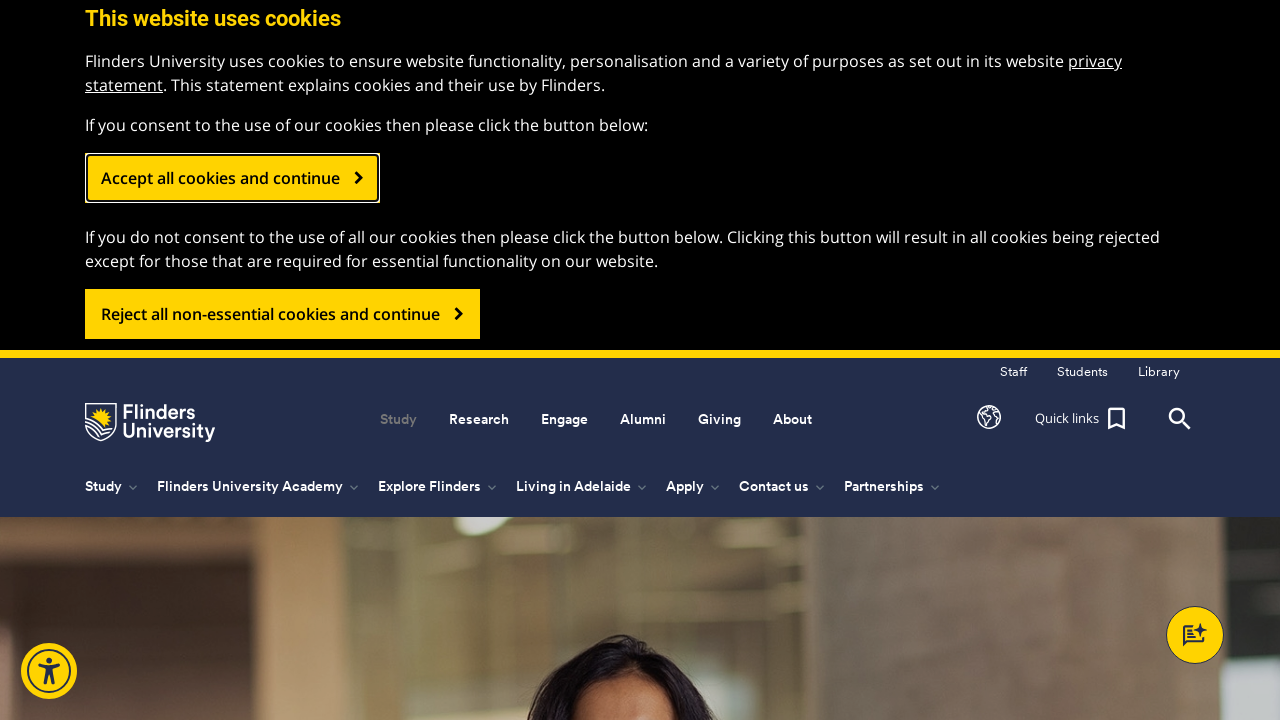